Fills out and submits the contact form with test data

Starting URL: https://alchemy.hguy.co/lms

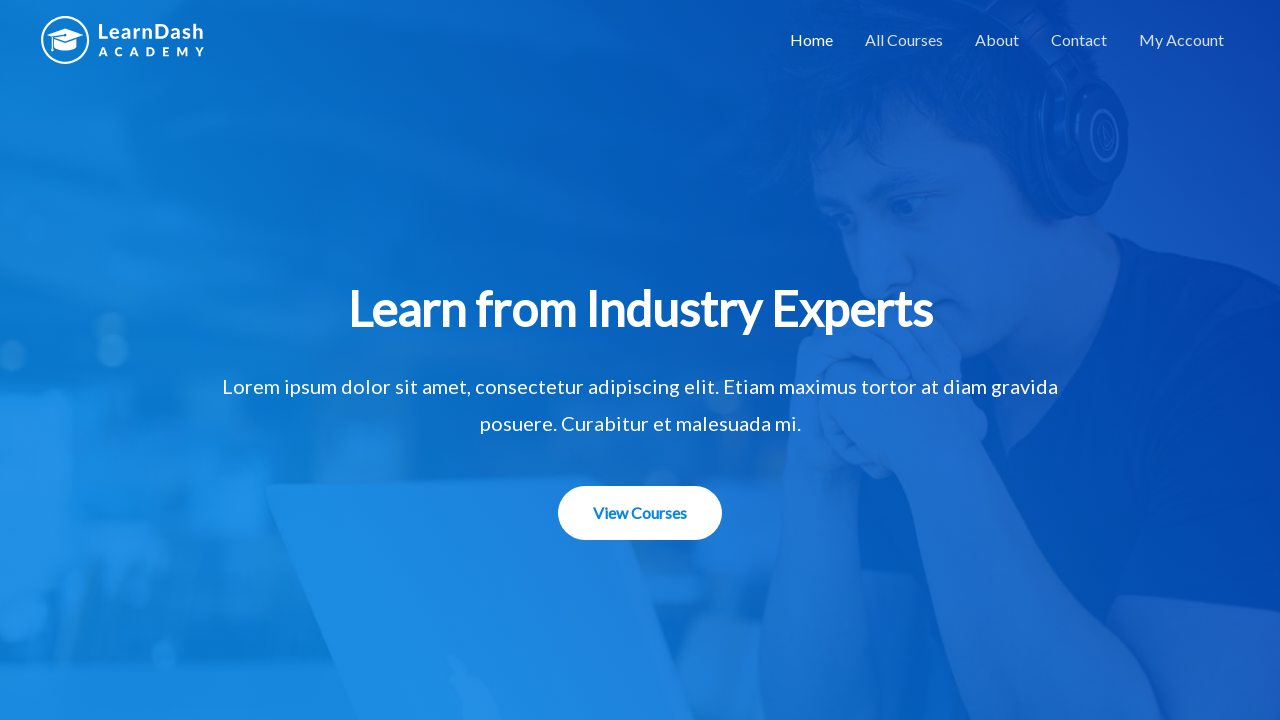

Clicked on Contact link at (1079, 40) on a:text('Contact')
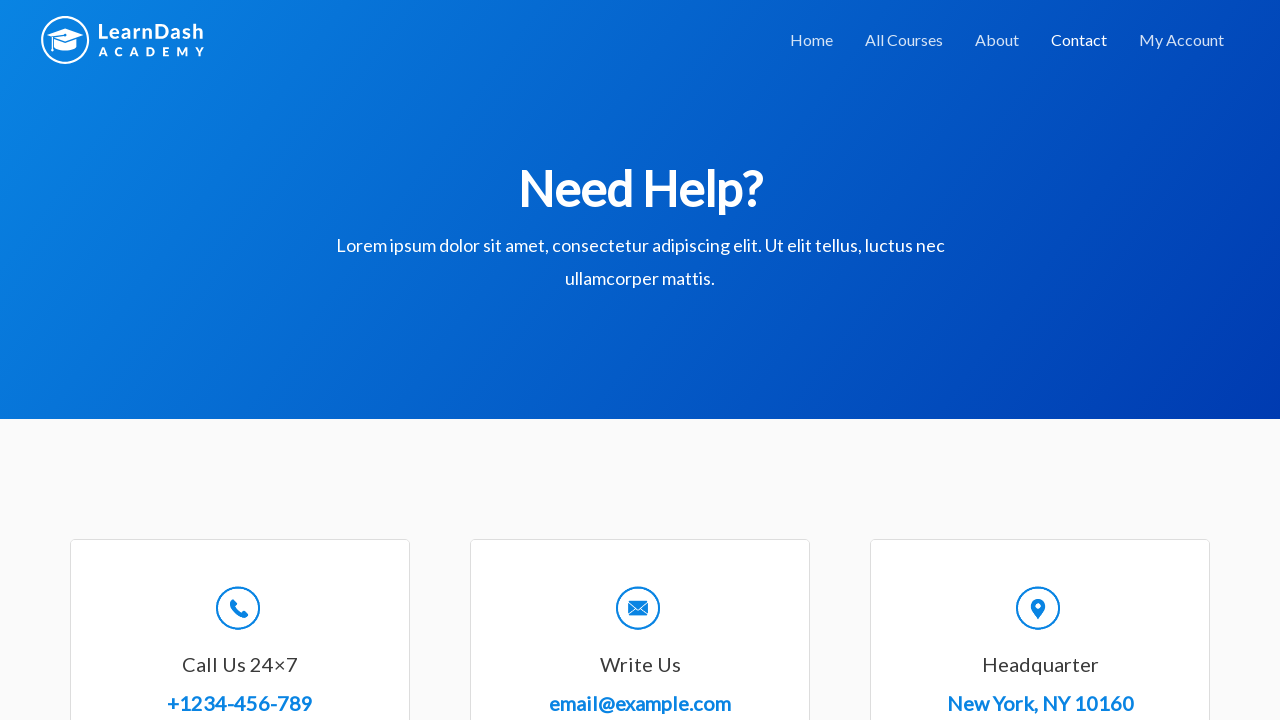

Contact form loaded
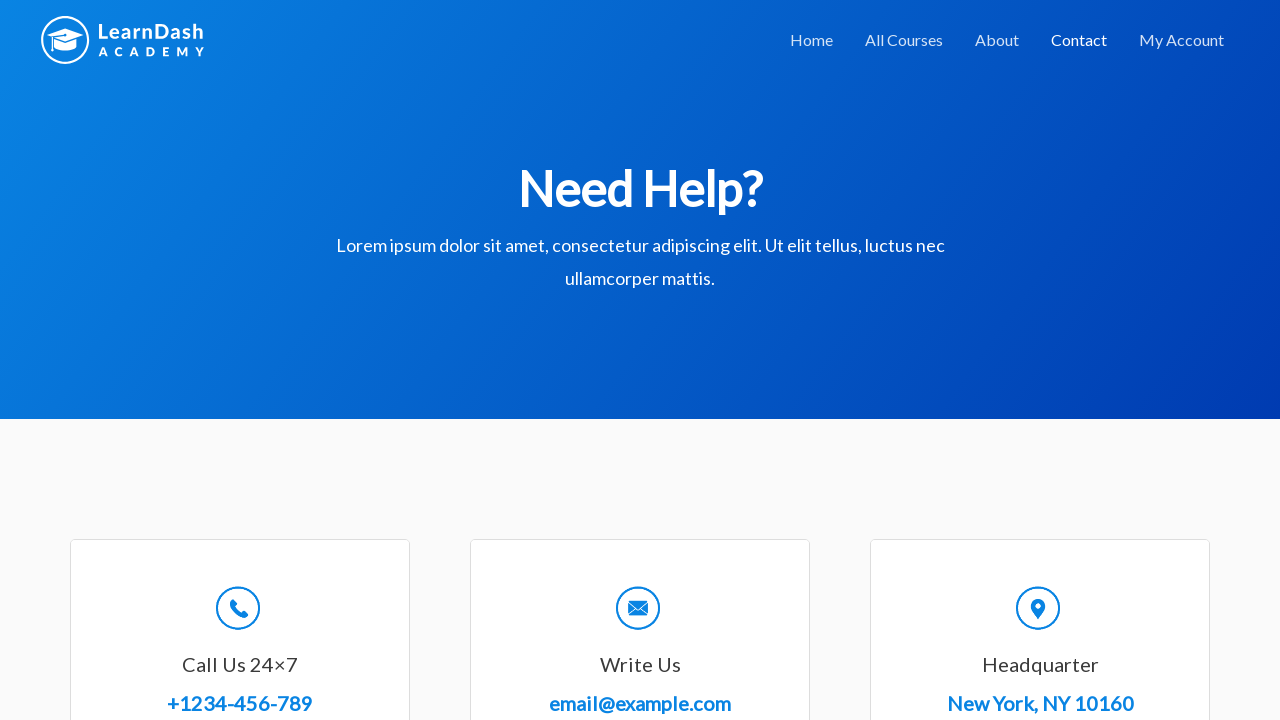

Filled name field with 'John Smith' on #wpforms-8-field_0
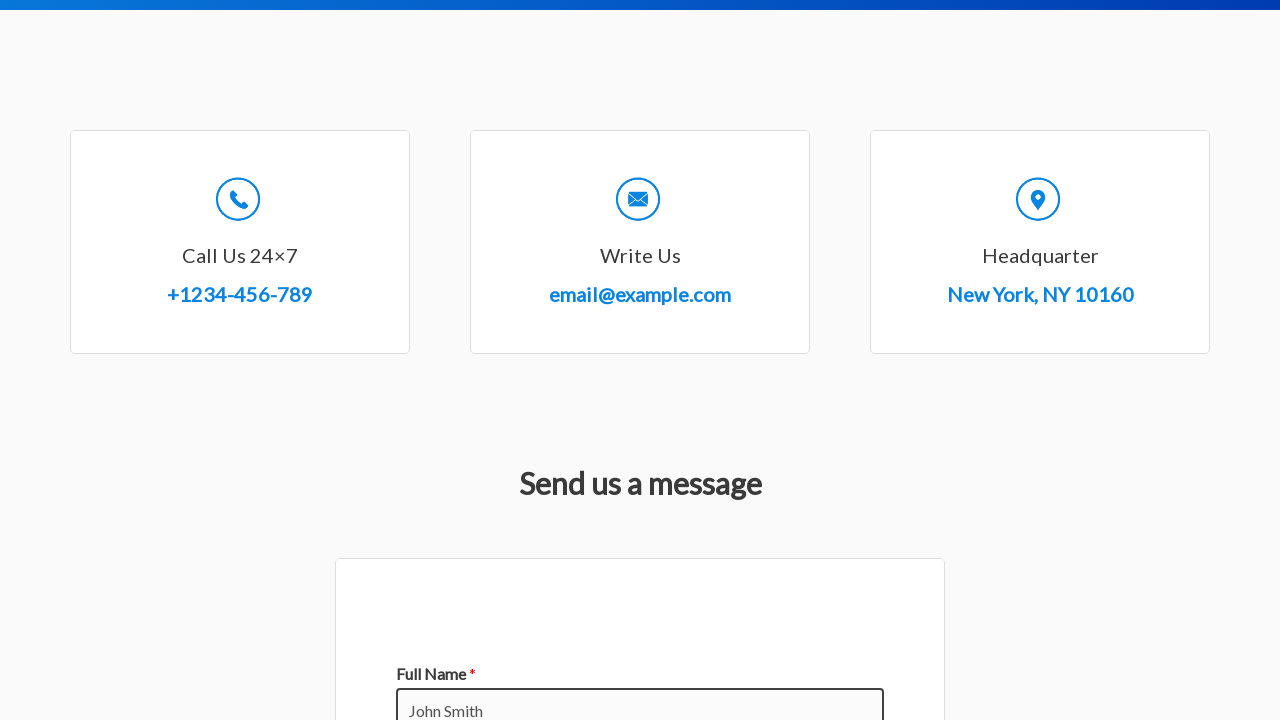

Filled email field with 'john.smith@example.com' on #wpforms-8-field_1
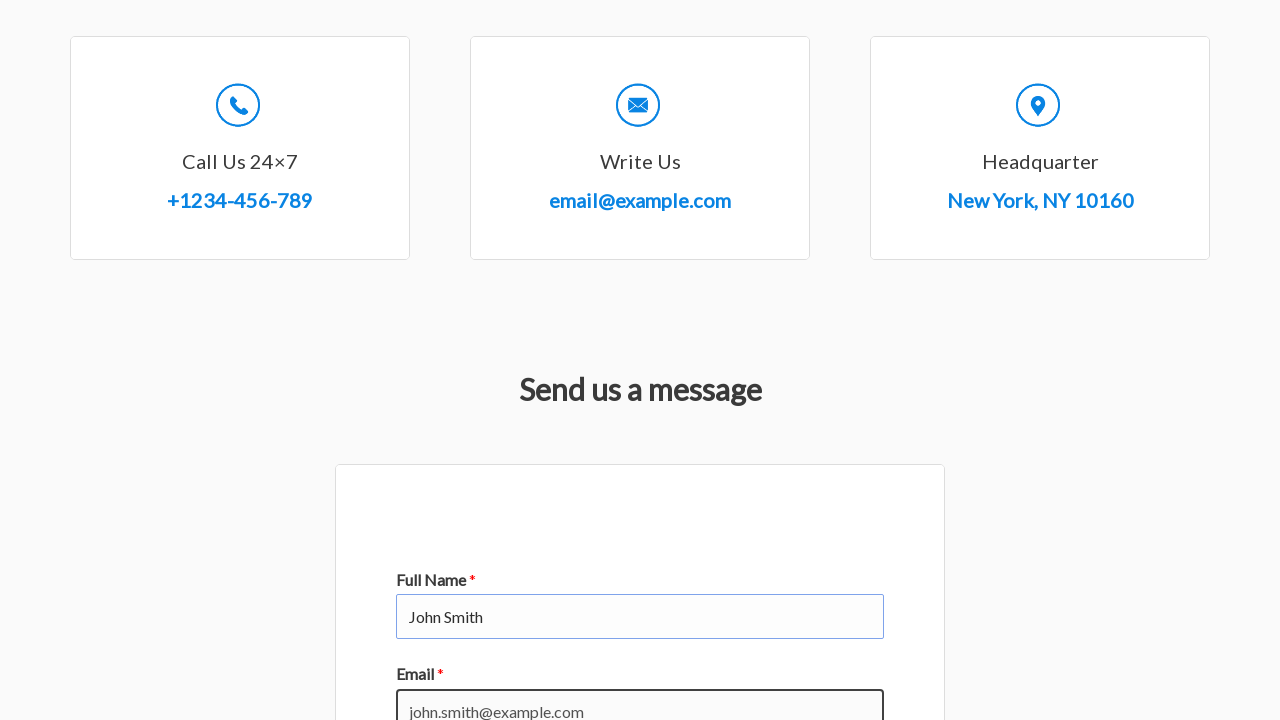

Filled subject field with 'Test Inquiry' on #wpforms-8-field_3
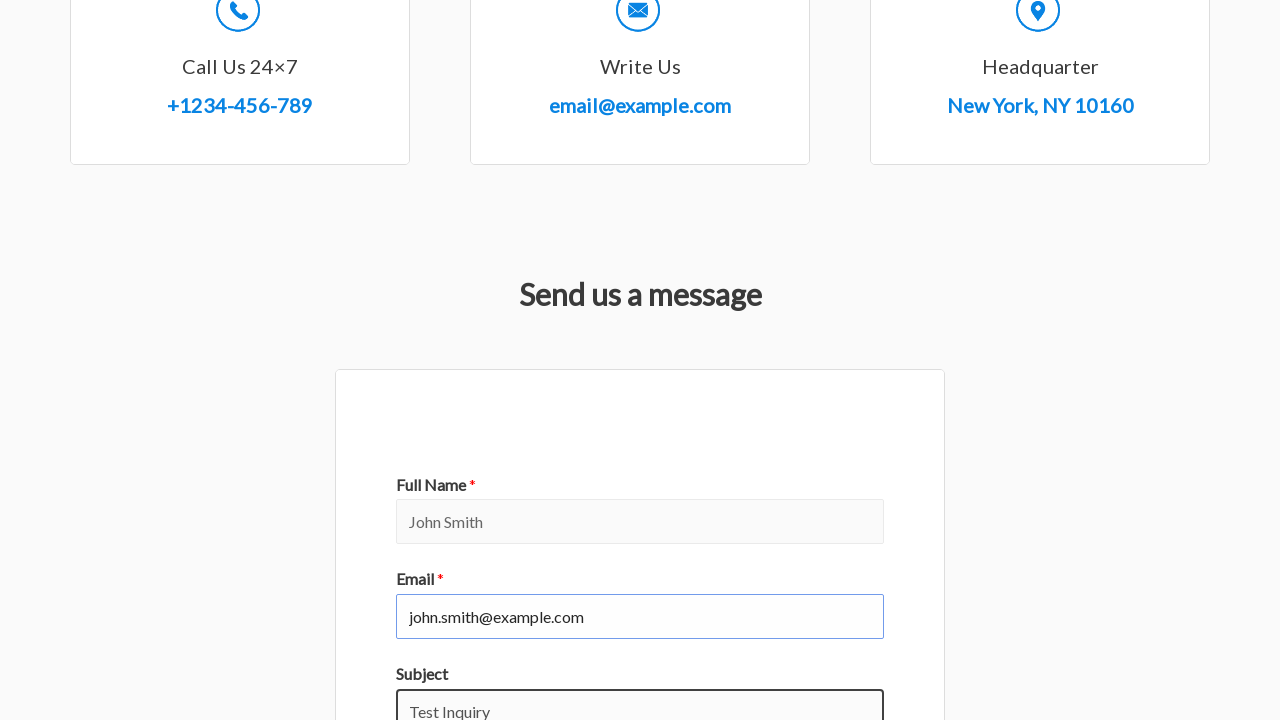

Filled message field with test message on #wpforms-8-field_2
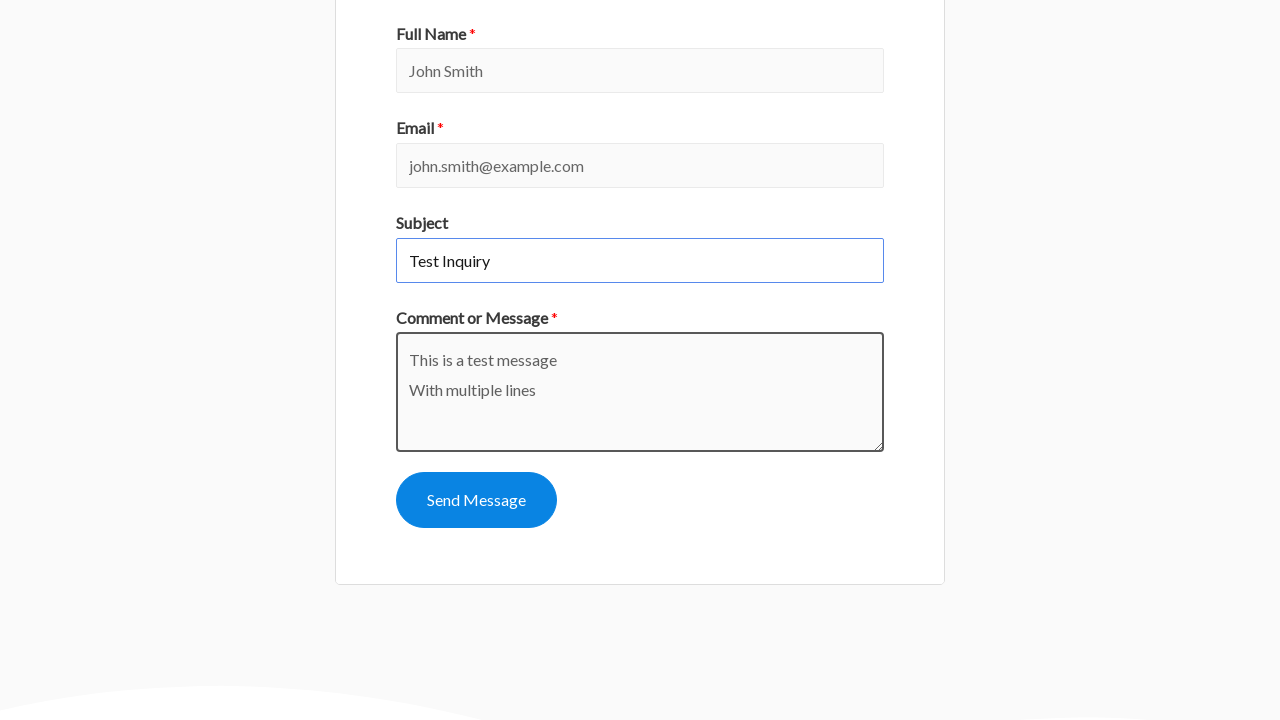

Clicked form submit button at (476, 500) on #wpforms-submit-8
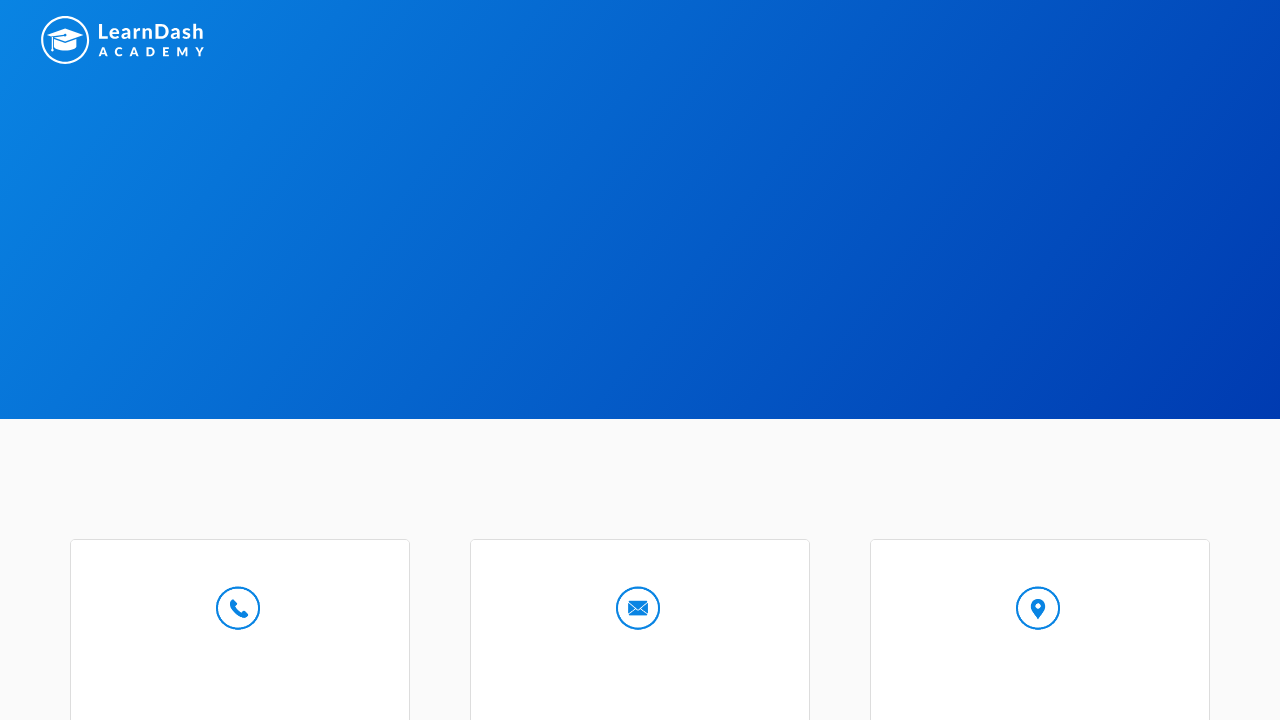

Contact form submission confirmation message appeared
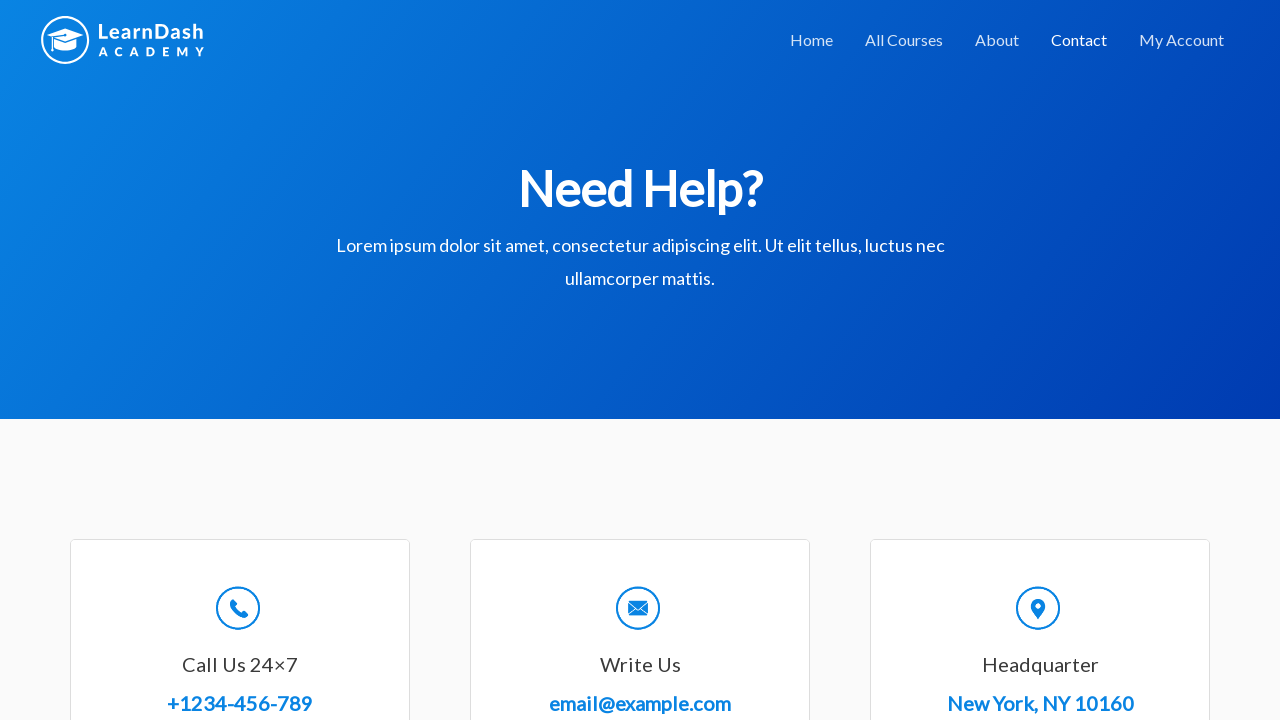

Retrieved confirmation message: Thanks for contacting us! We will be in touch with you shortly.

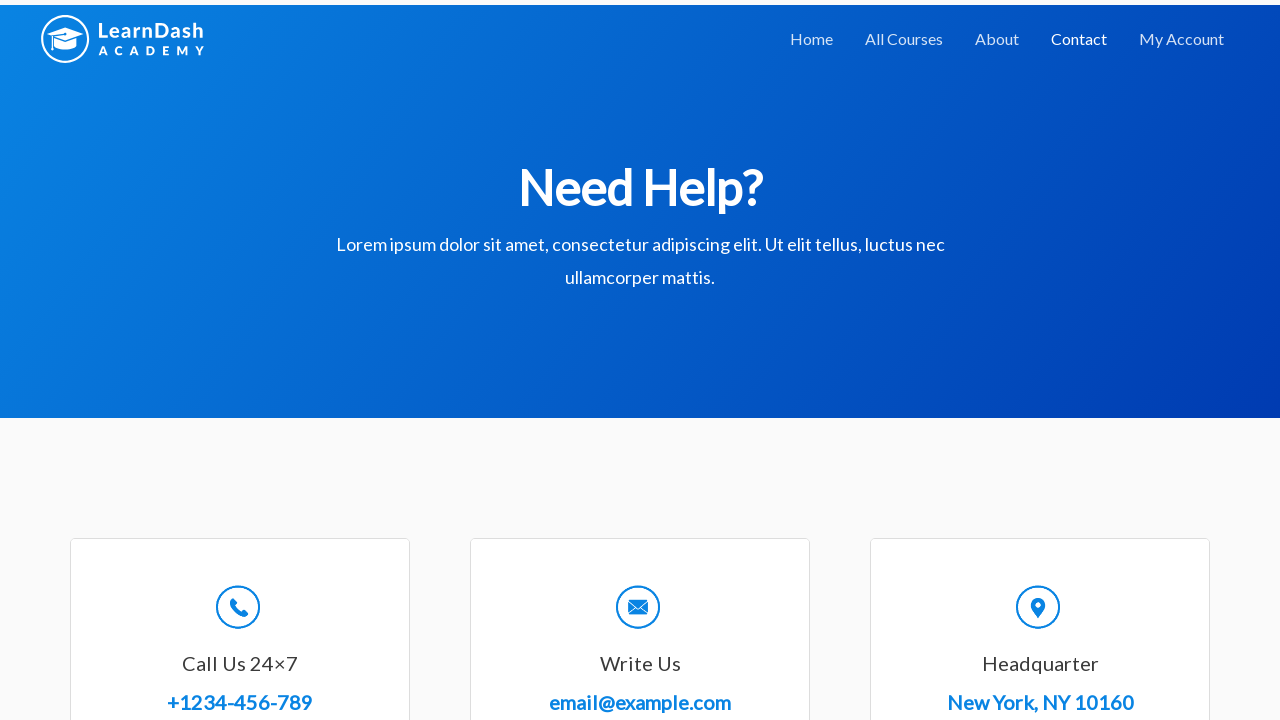

Printed confirmation message to console
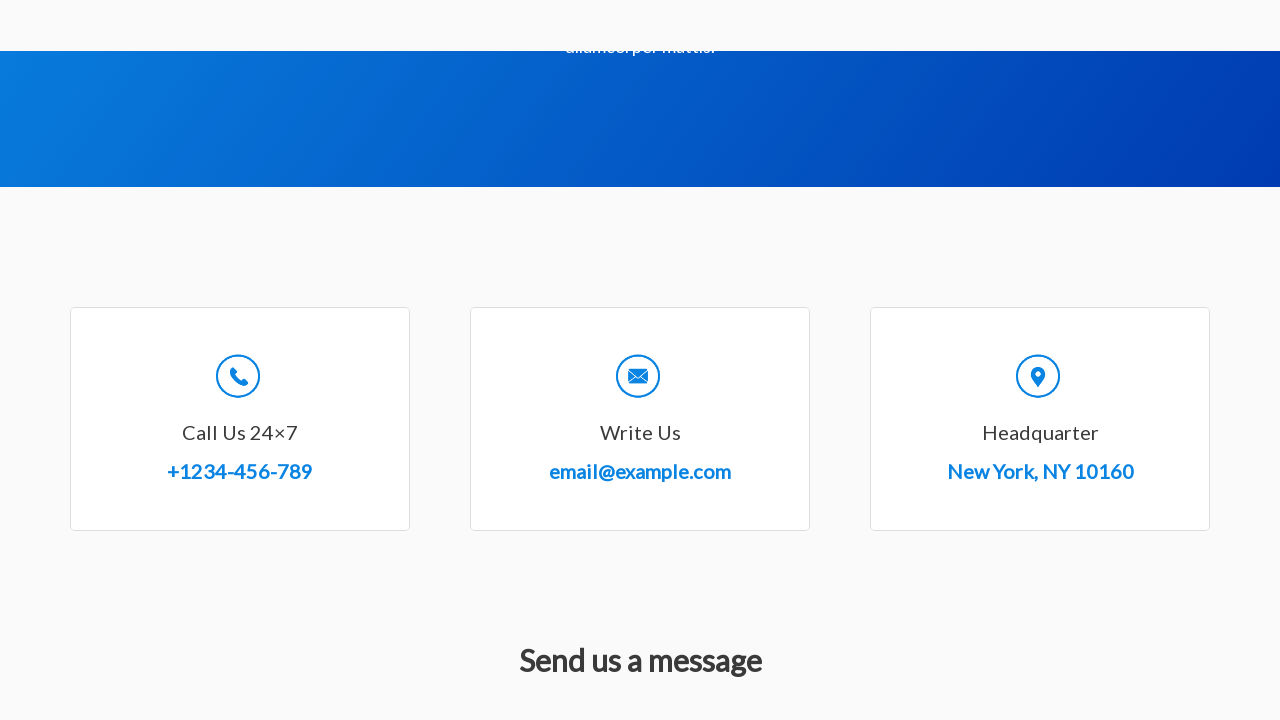

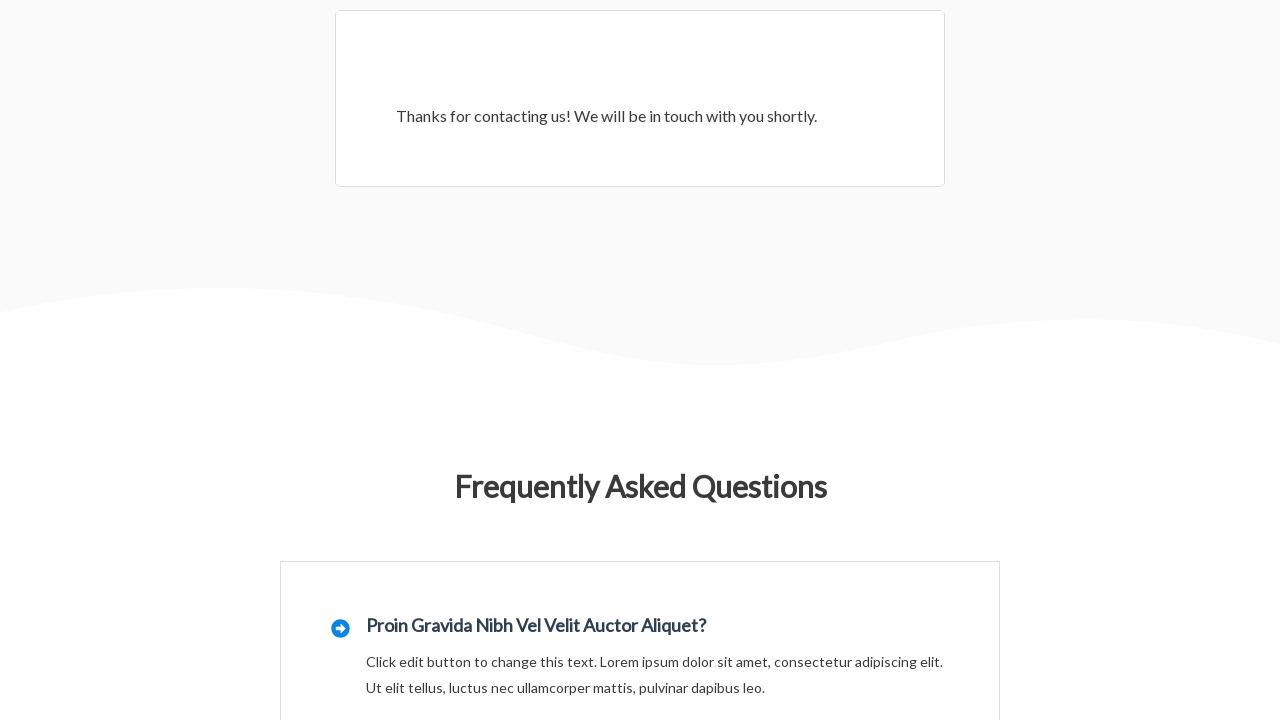